Tests a math quiz form by reading two numbers from the page, calculating their sum, selecting the result from a dropdown, and submitting the form.

Starting URL: http://suninjuly.github.io/selects1.html

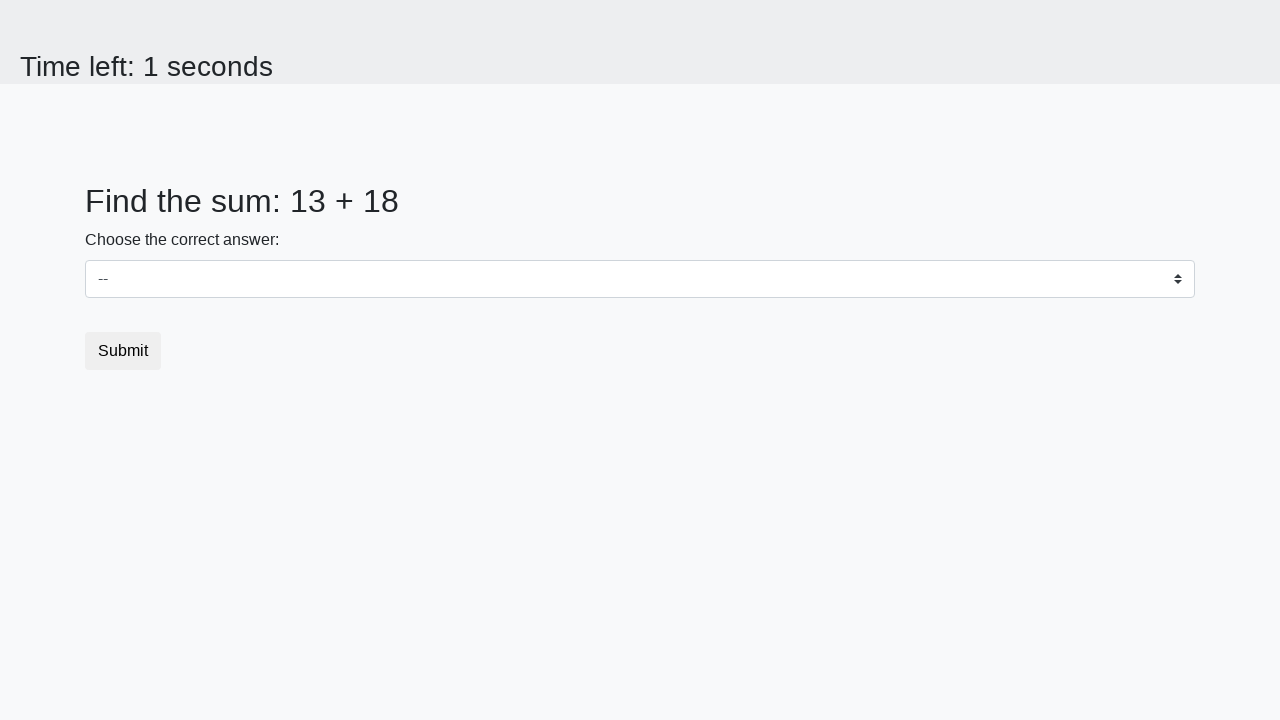

Read first number from #num1 element
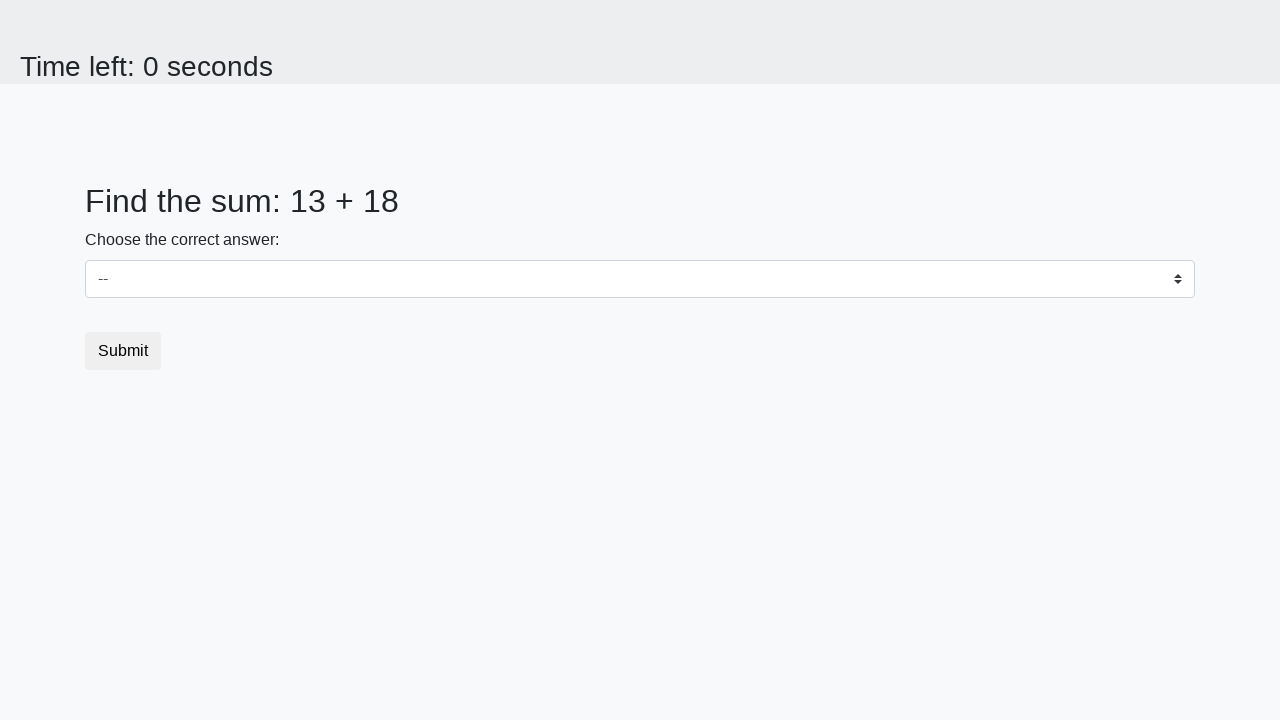

Read second number from #num2 element
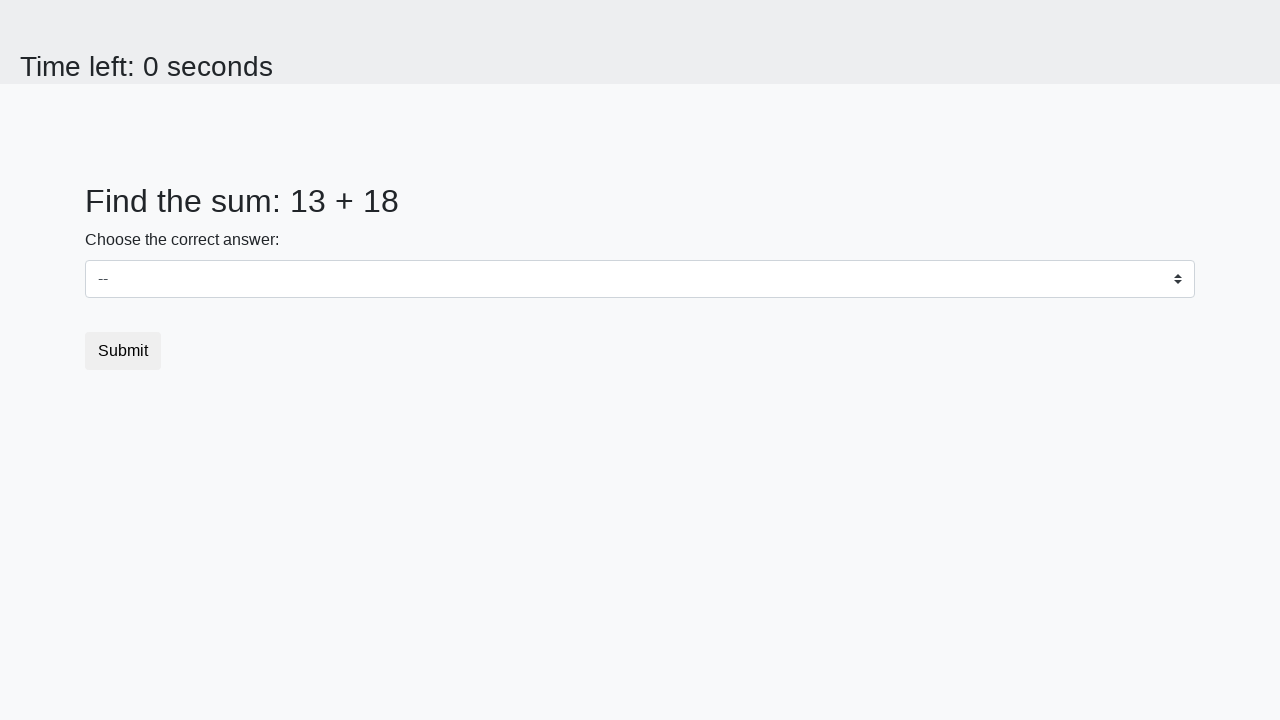

Calculated sum: 13 + 18 = 31
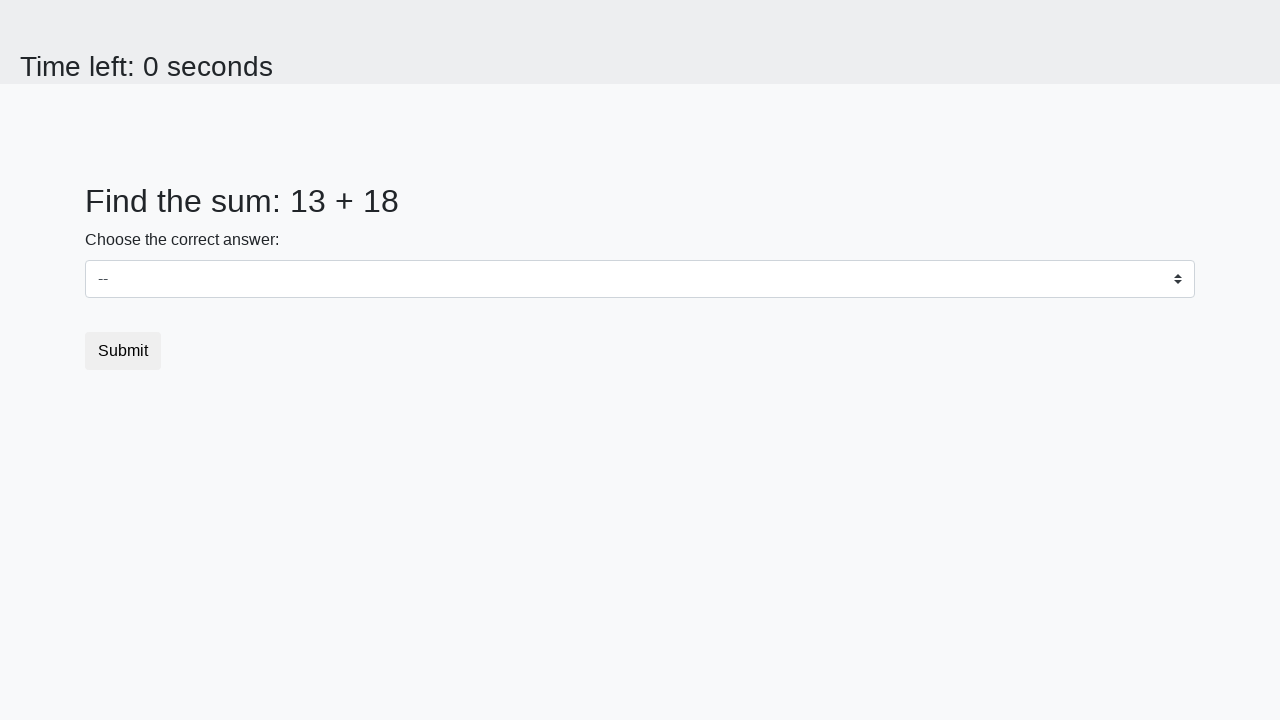

Selected sum value '31' from dropdown #dropdown on #dropdown
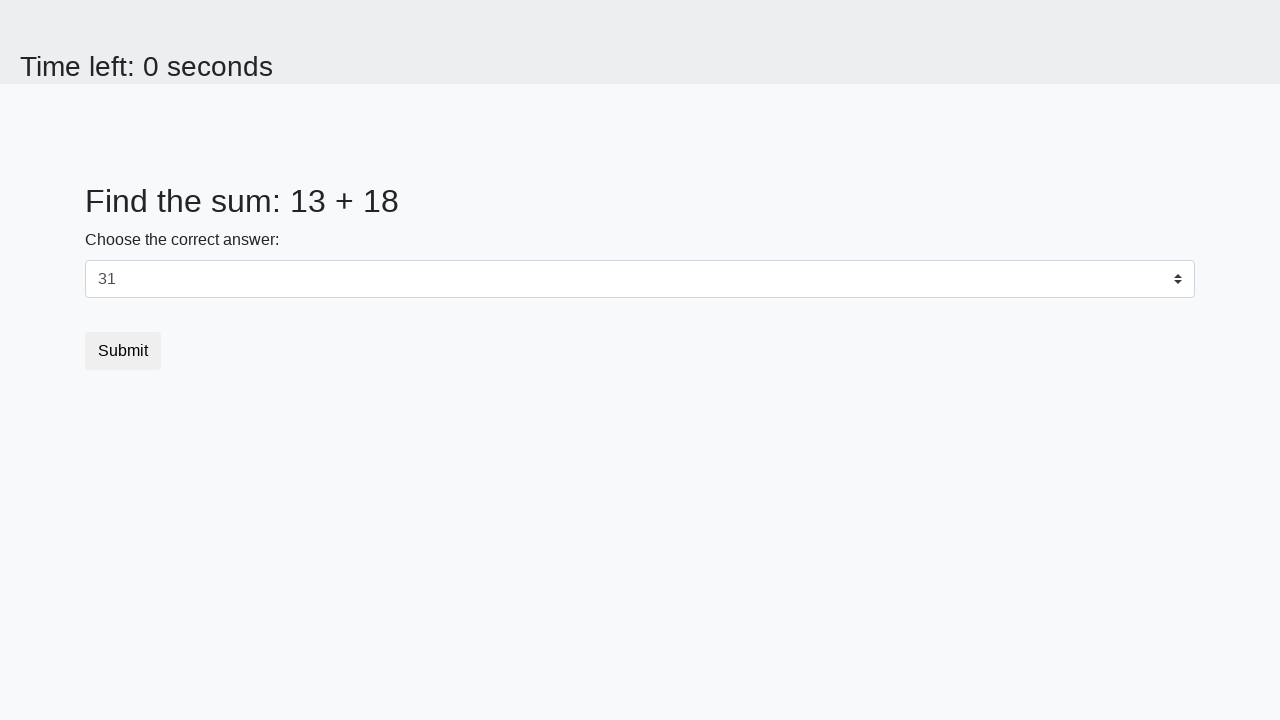

Clicked submit button to submit the form at (123, 351) on .btn.btn-default
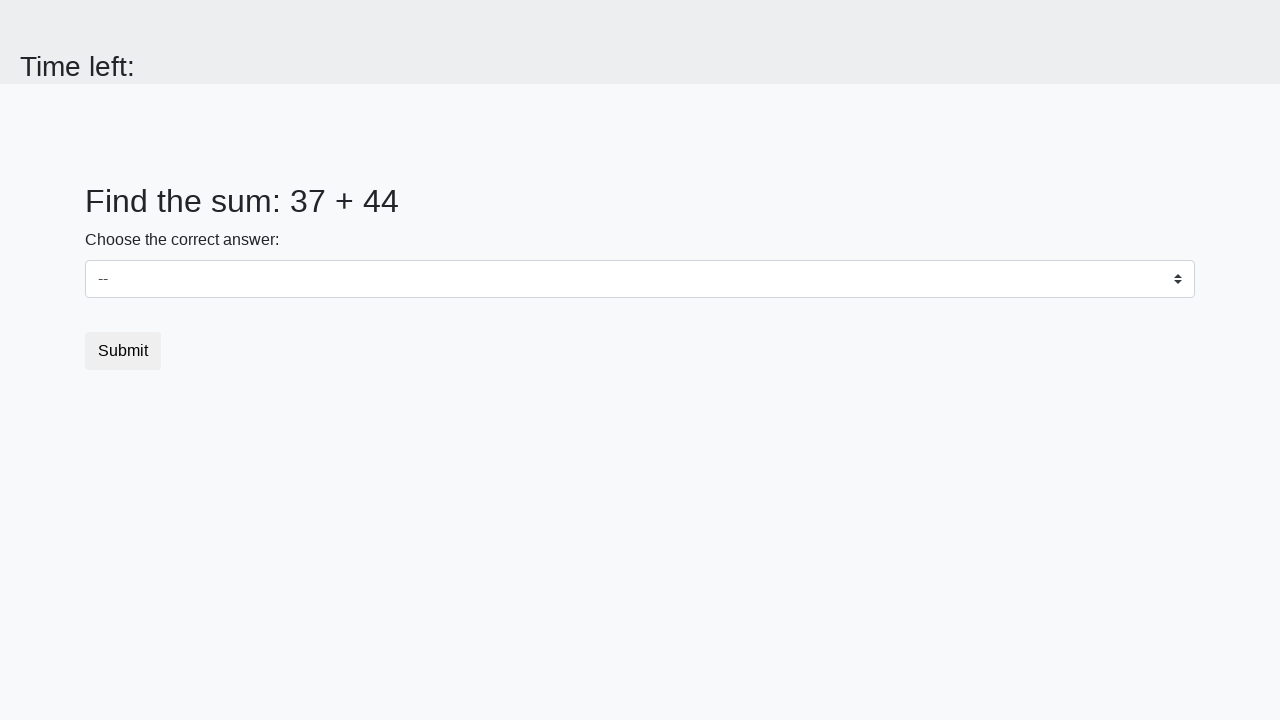

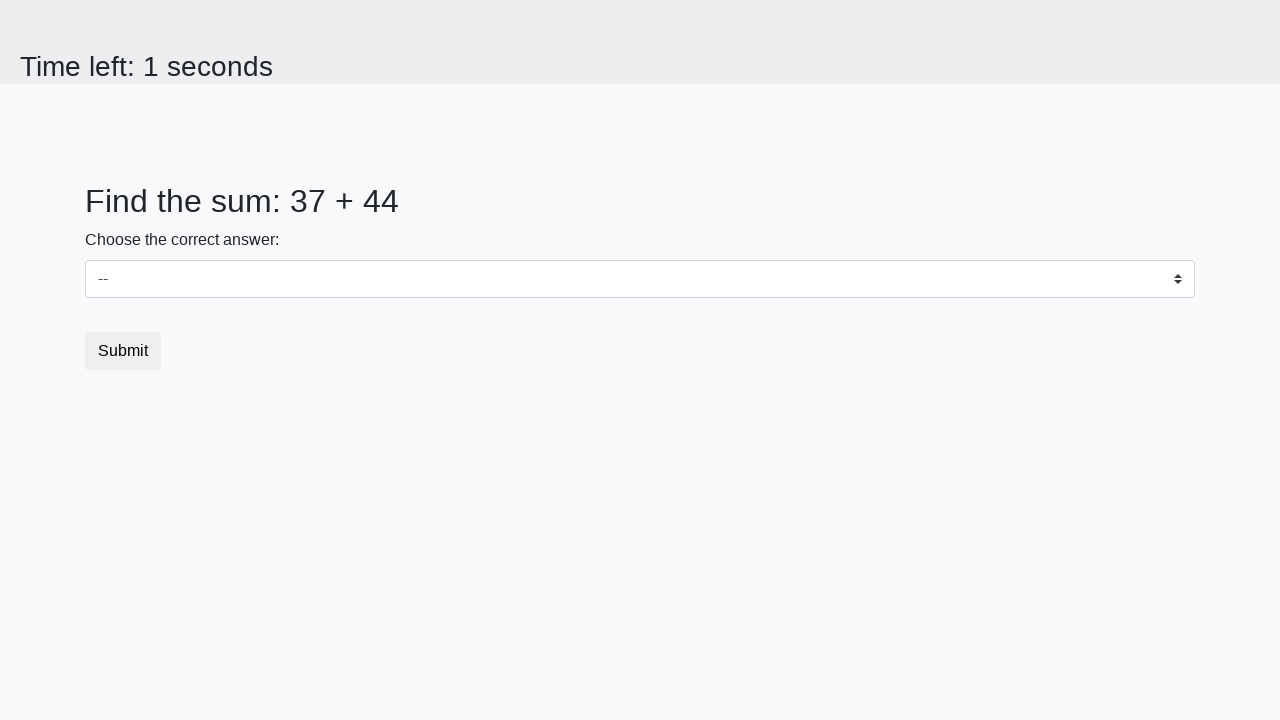